Navigates to the test automation practice page and verifies that the BookTable is present with rows and columns of data.

Starting URL: https://testautomationpractice.blogspot.com/

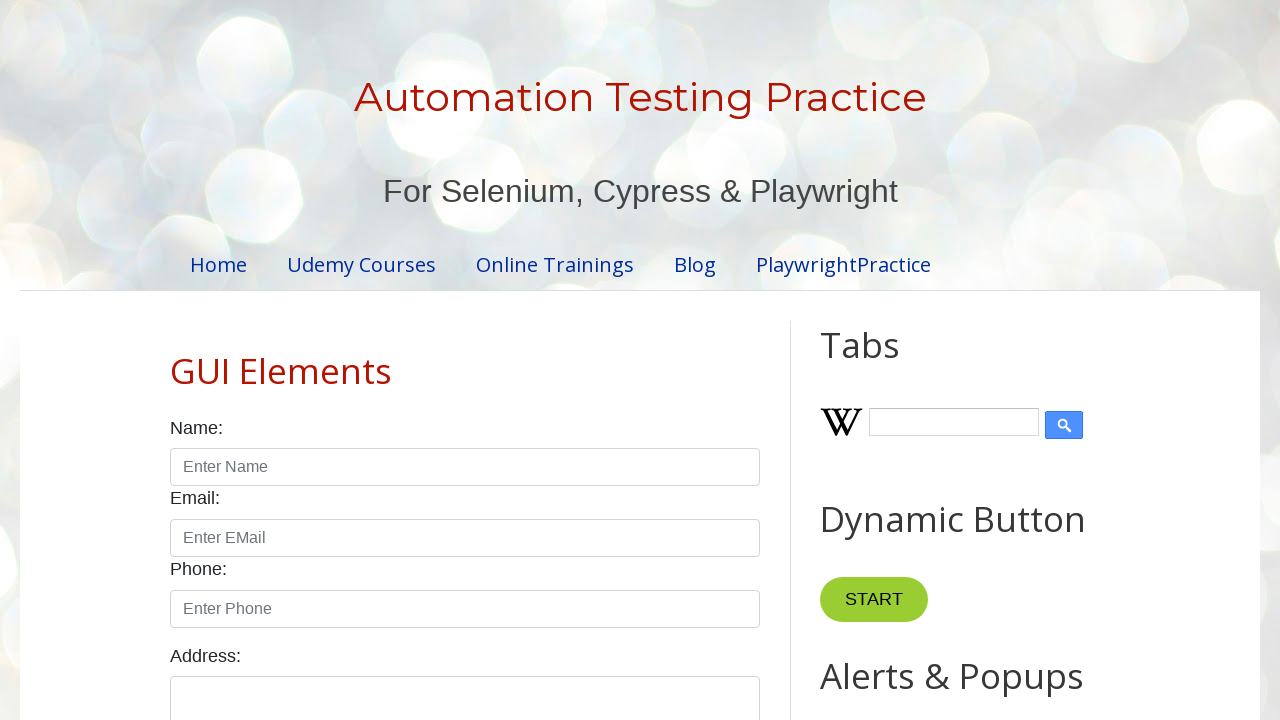

Navigated to test automation practice page
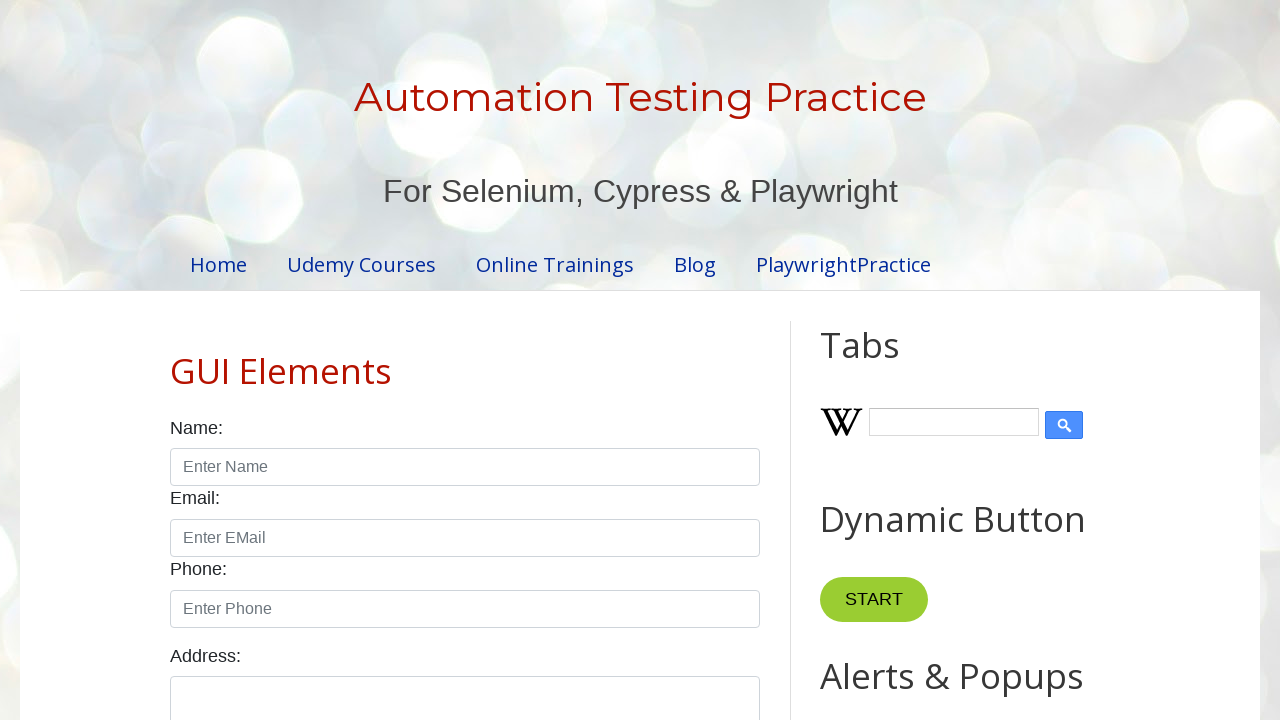

BookTable element is visible on the page
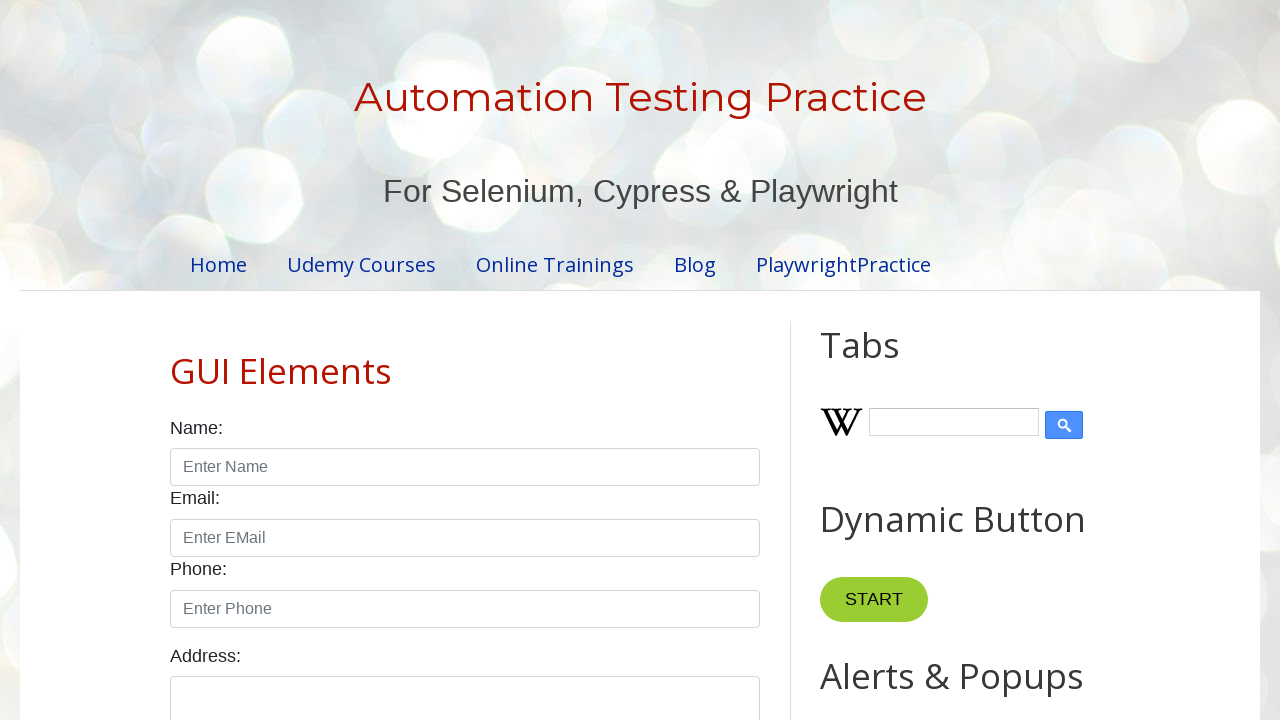

BookTable header row with column headers is present
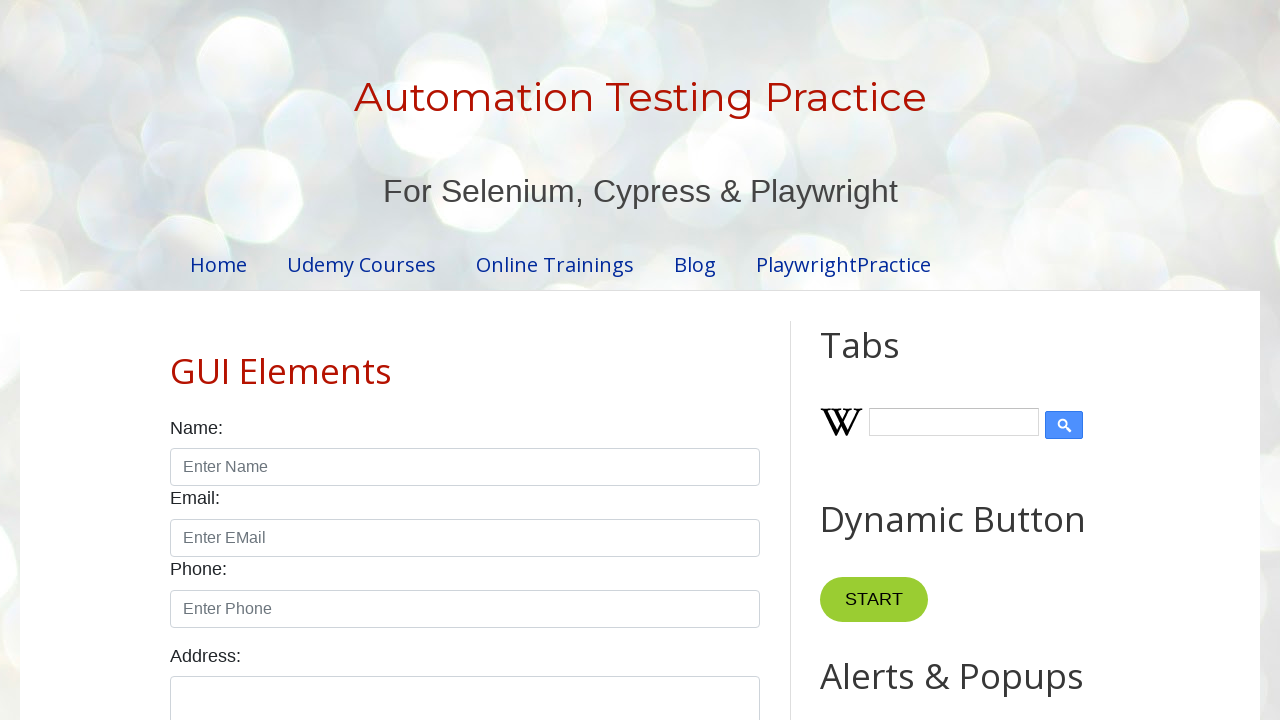

BookTable has at least one data row with content in first column
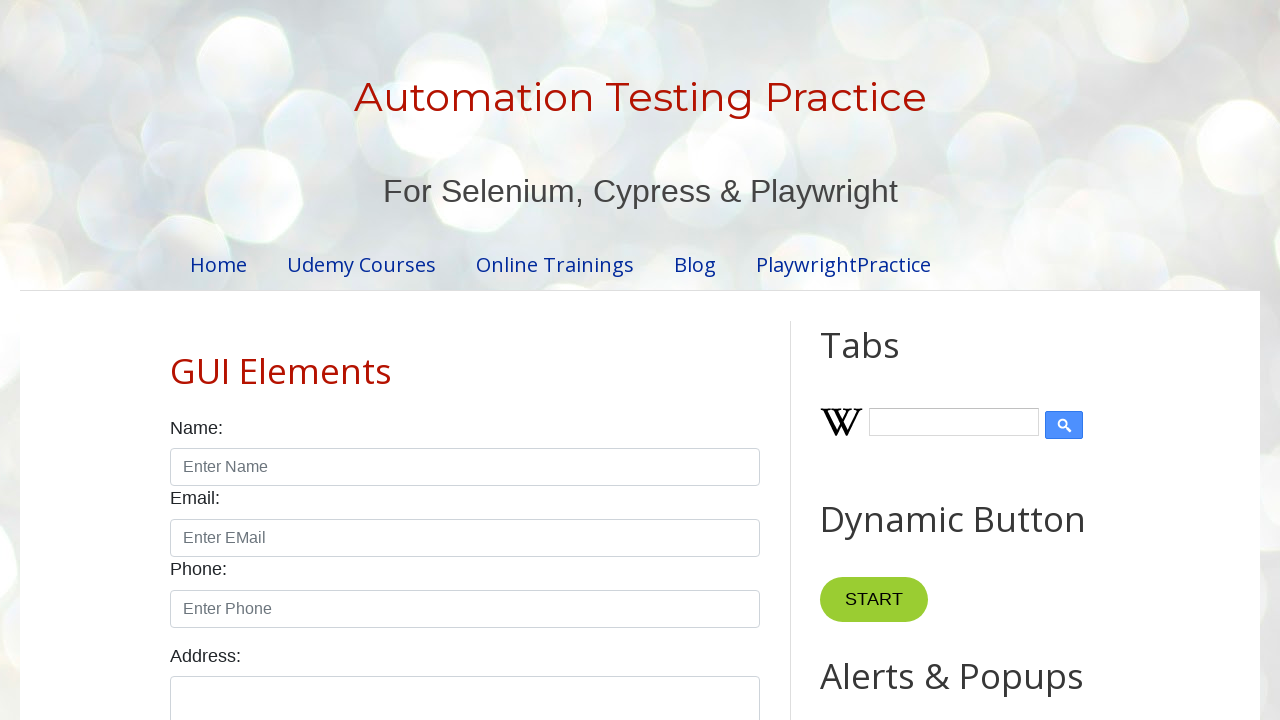

BookTable second data row has content in second column, verifying table structure
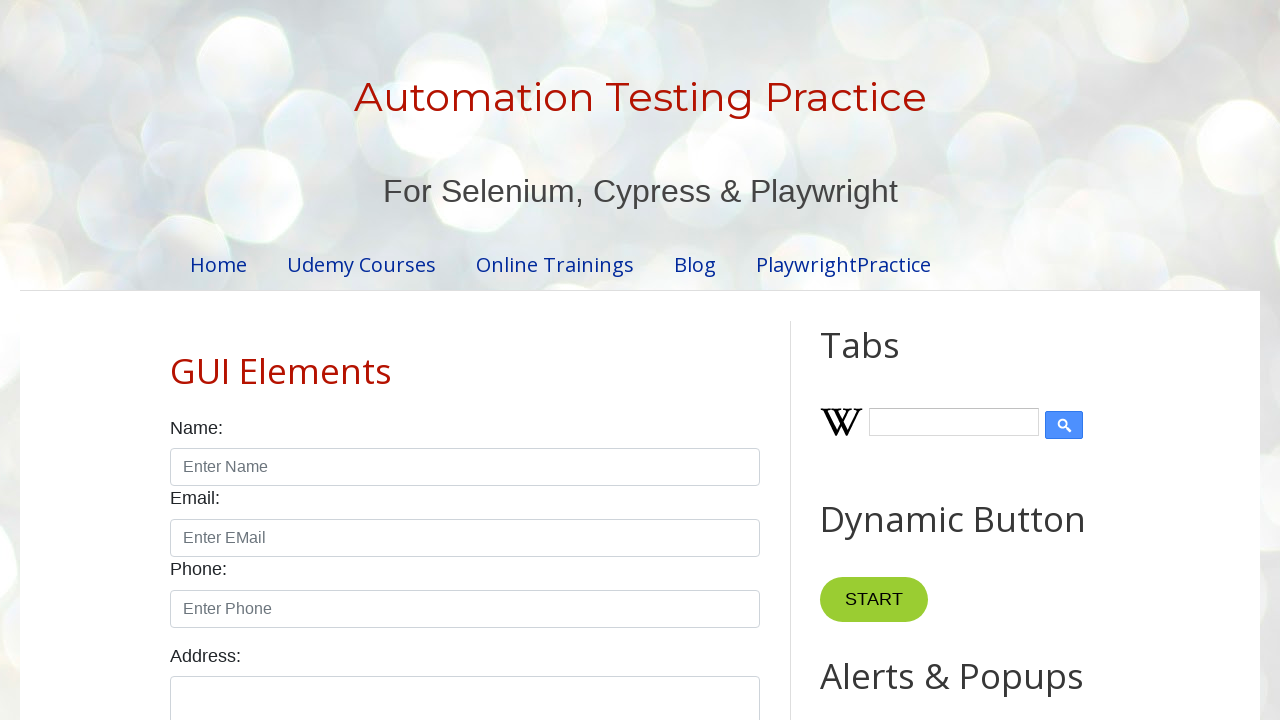

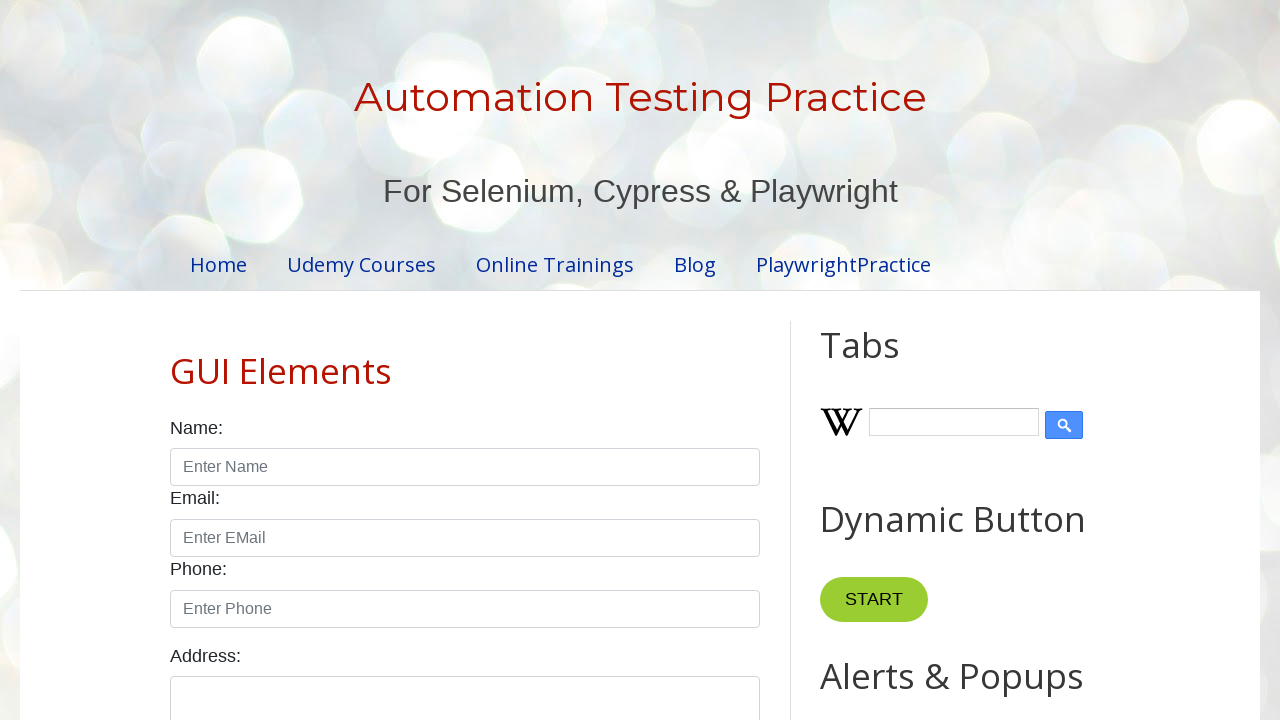